Tests the Add Element button by clicking it twice to add two new elements to the page

Starting URL: https://the-internet.herokuapp.com/add_remove_elements/

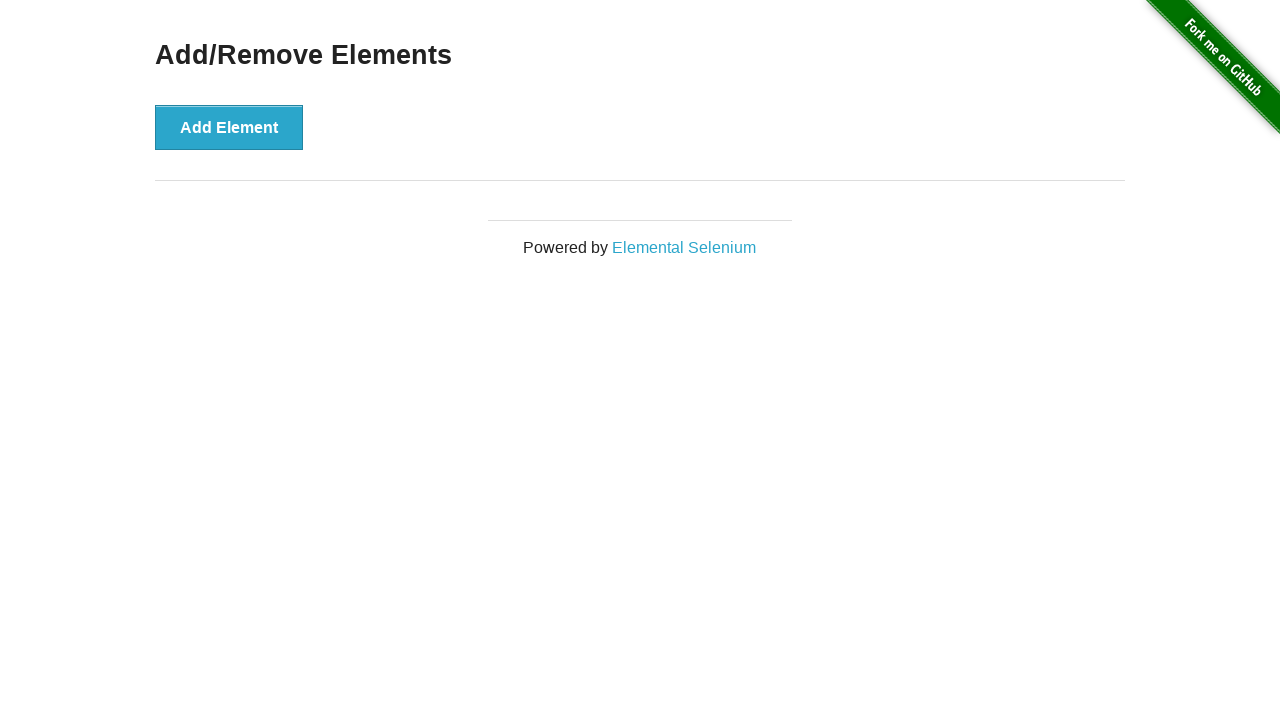

Located the Add Element button
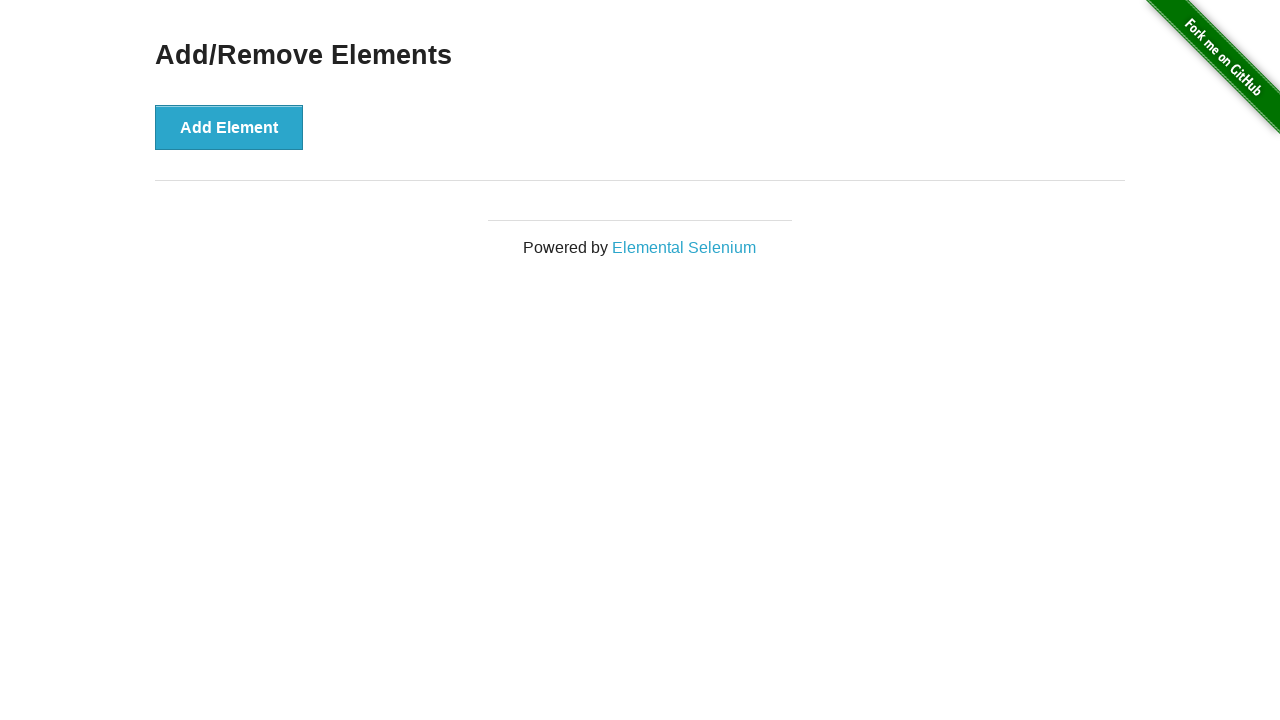

Clicked Add Element button to add first element at (229, 127) on xpath=//button[text()='Add Element']
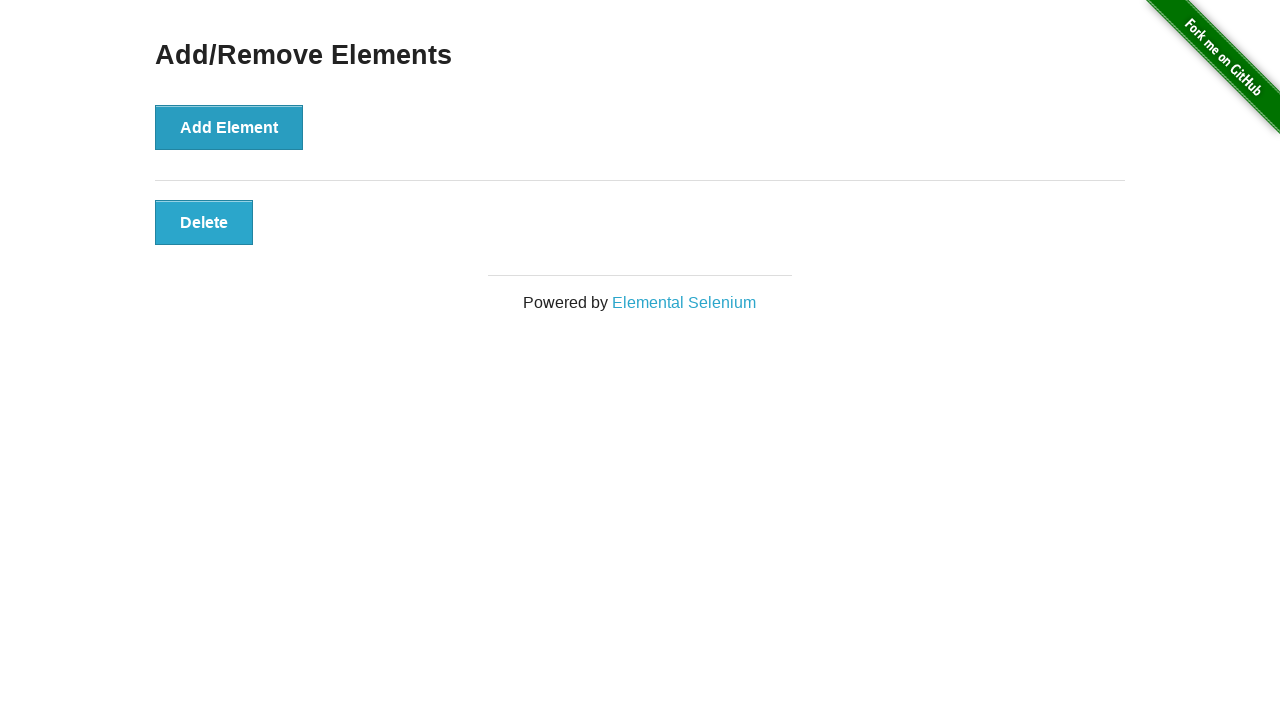

Clicked Add Element button to add second element at (229, 127) on xpath=//button[text()='Add Element']
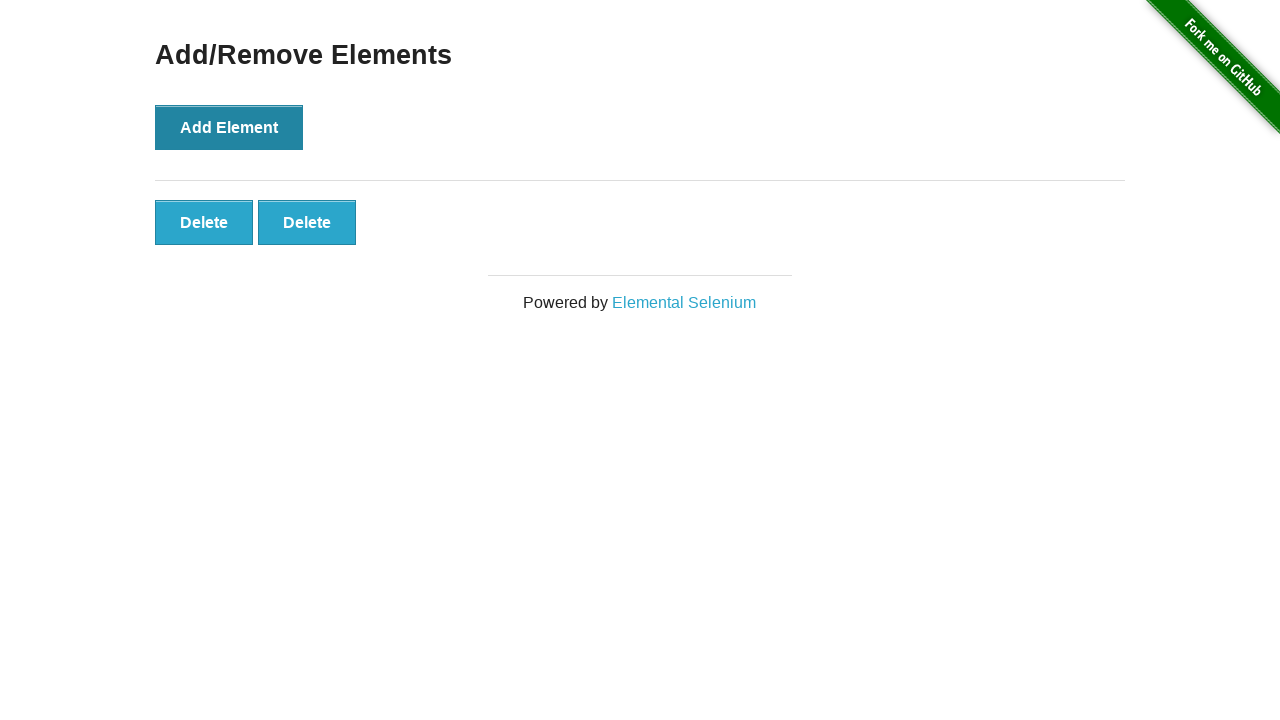

Verified that Delete buttons appeared after adding elements
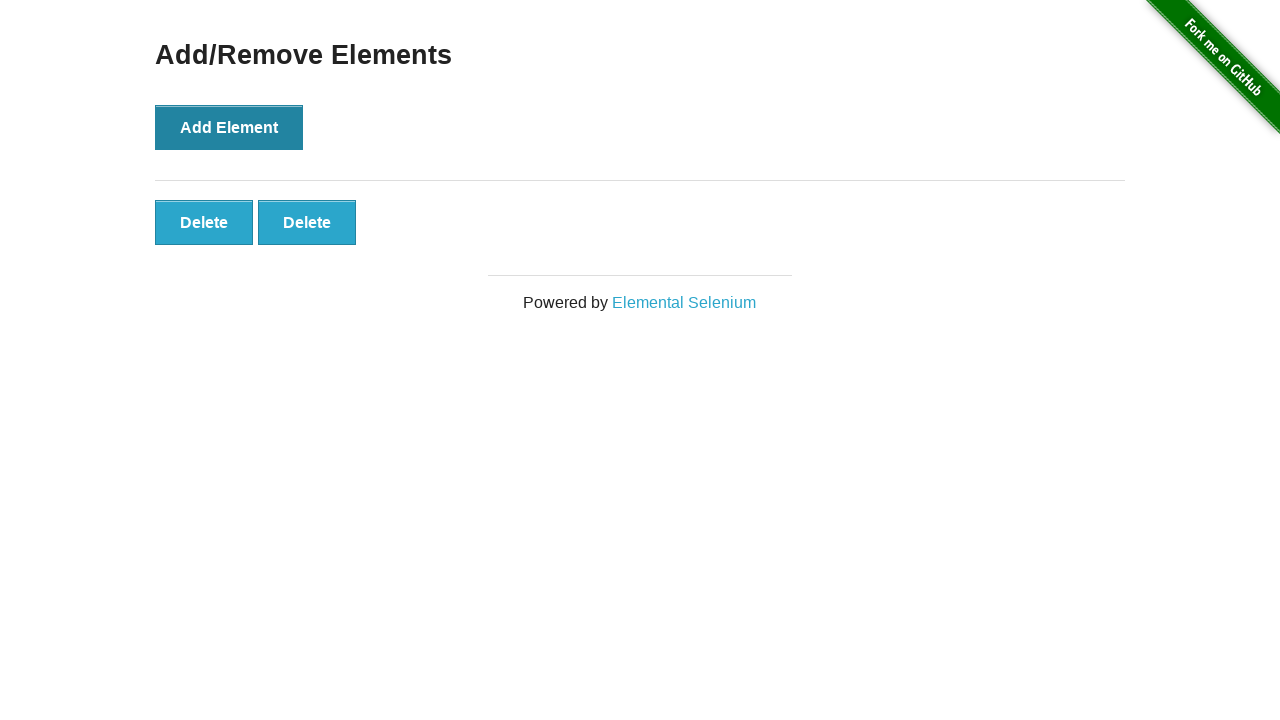

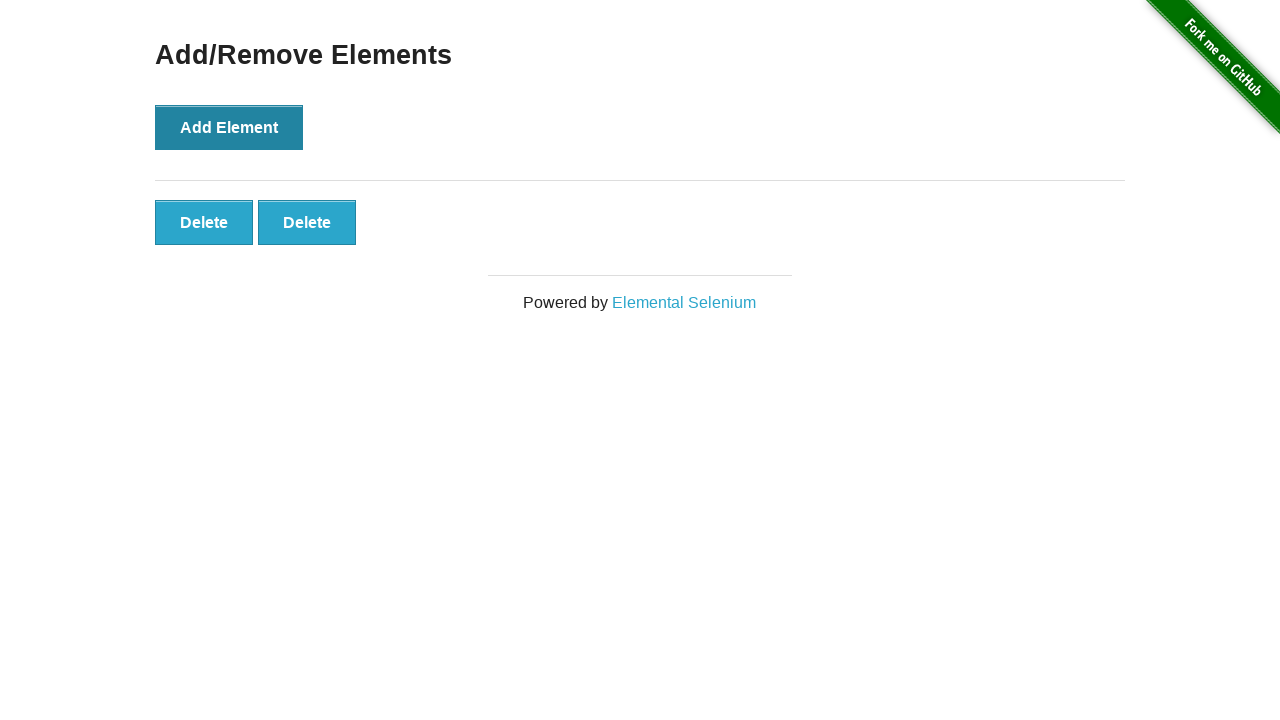